Tests basic browser navigation functionality including refresh, back, forward navigation, and retrieving page URL and title on a demo automation testing site.

Starting URL: https://demo.automationtesting.in/Index.html

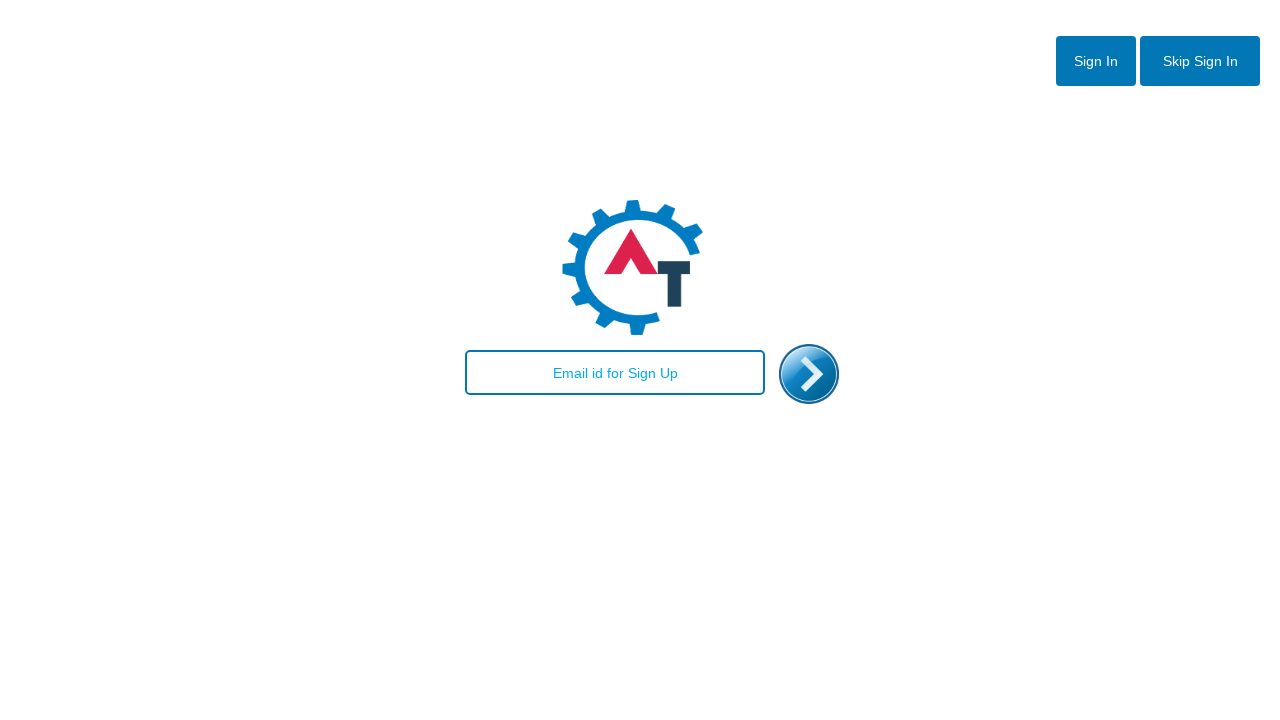

Refreshed the browser page
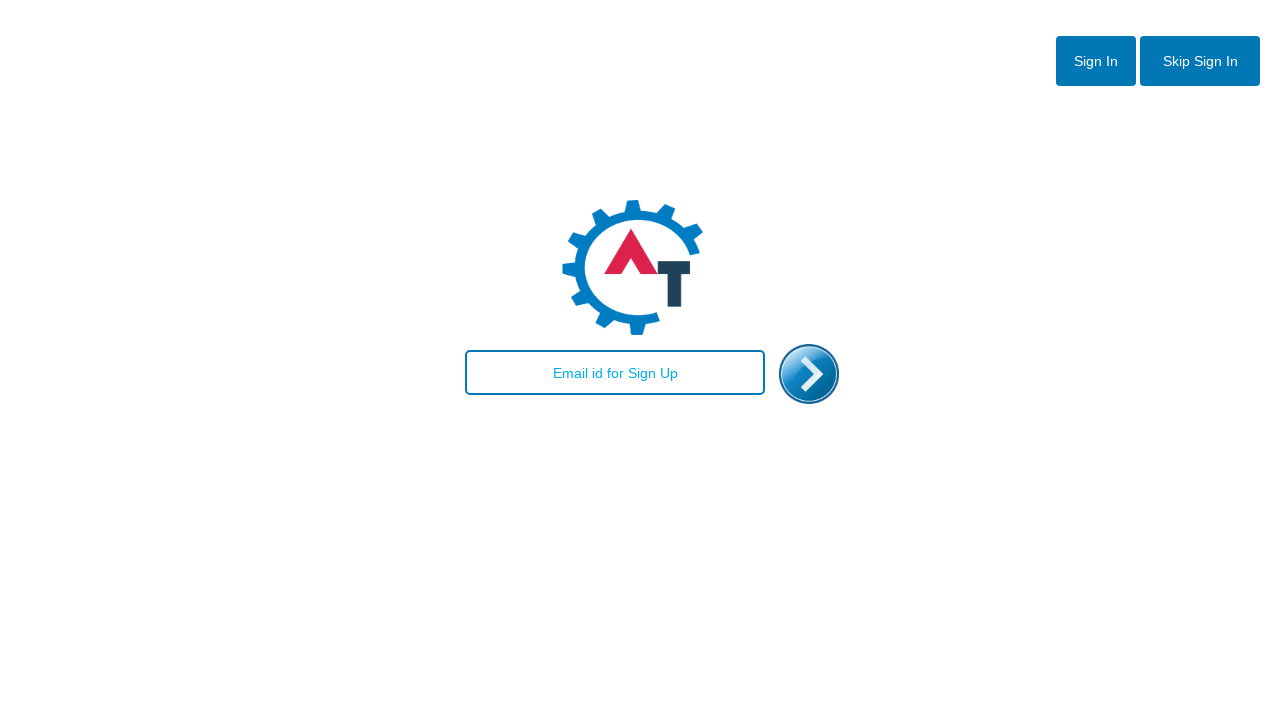

Navigated back to previous page
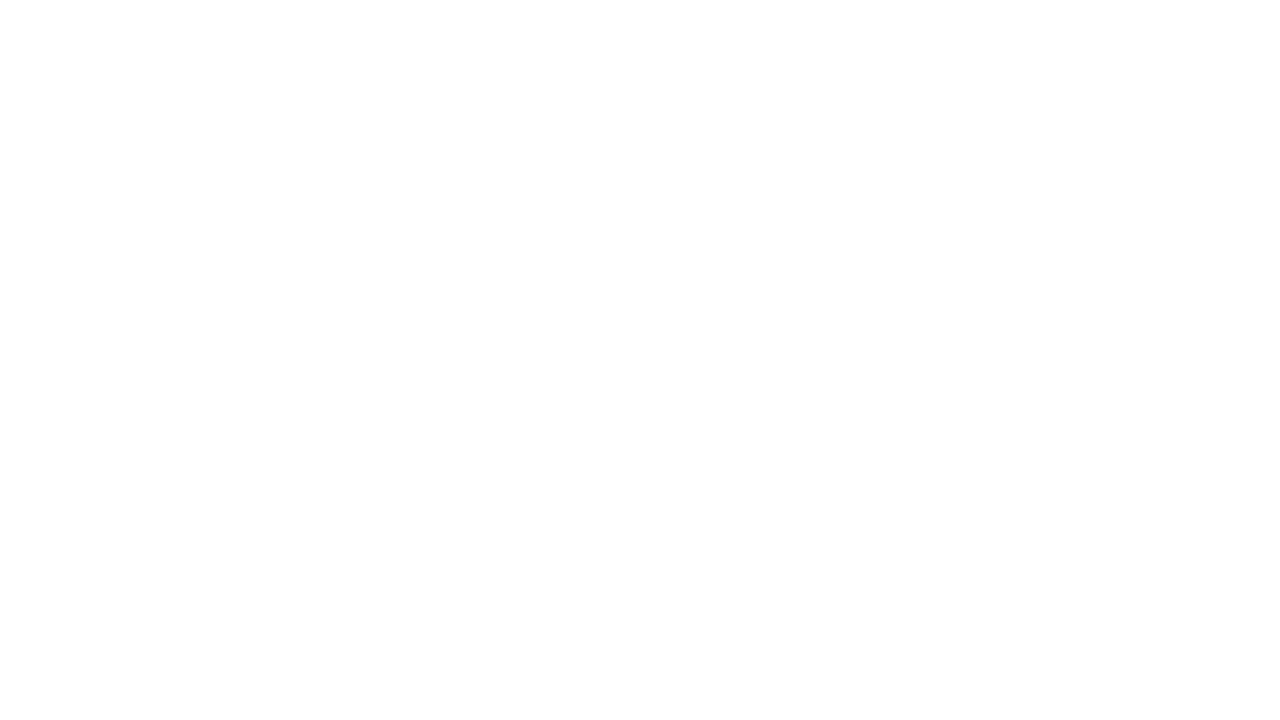

Navigated forward to Index page
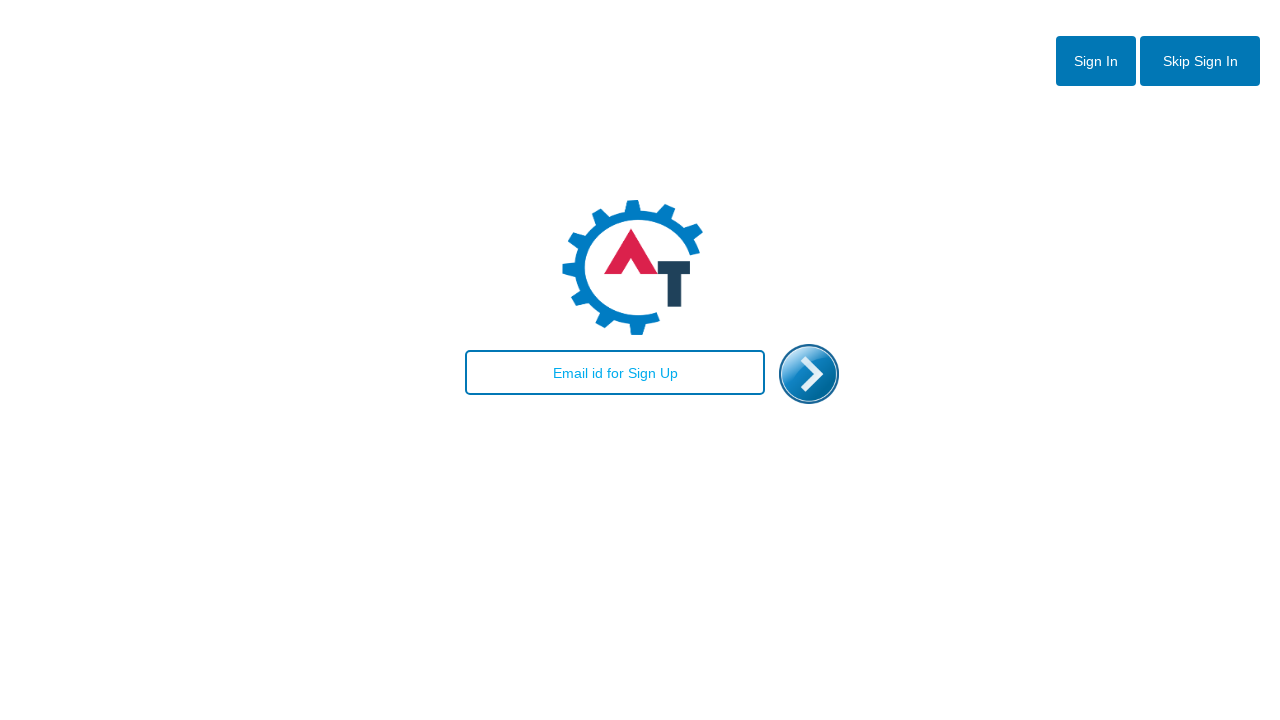

Retrieved current URL: https://demo.automationtesting.in/Index.html
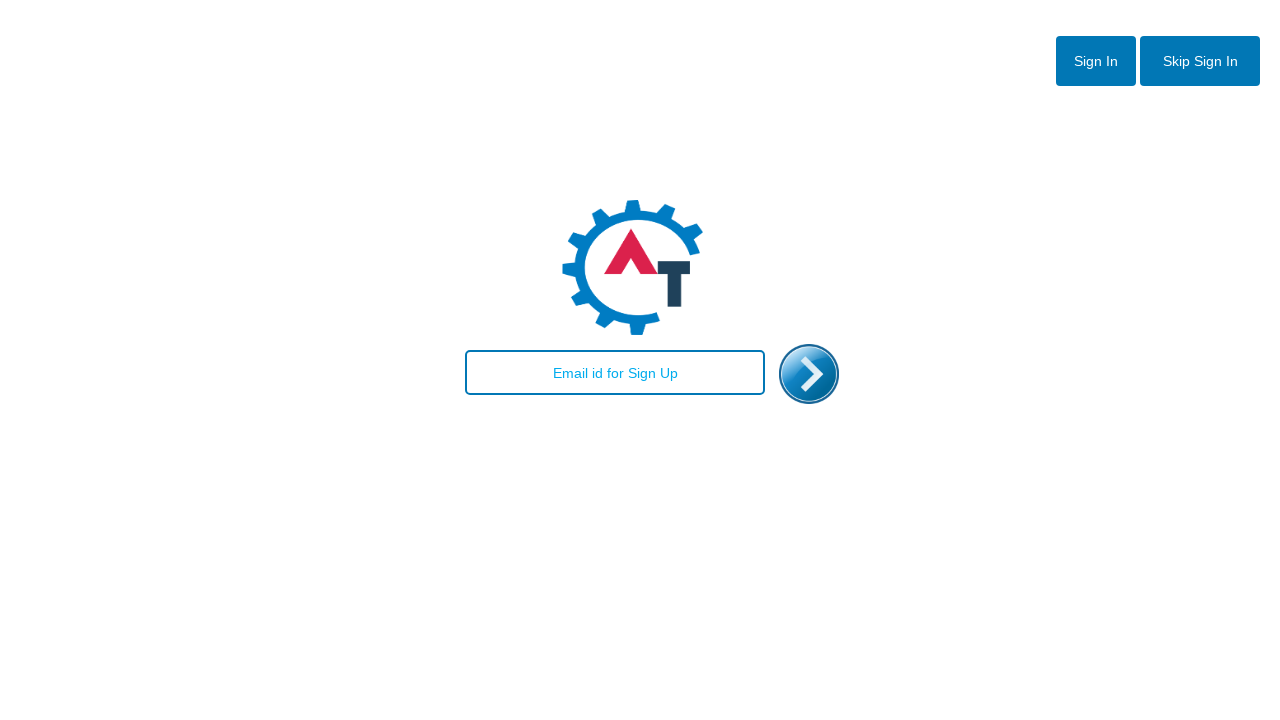

Retrieved page title: Index
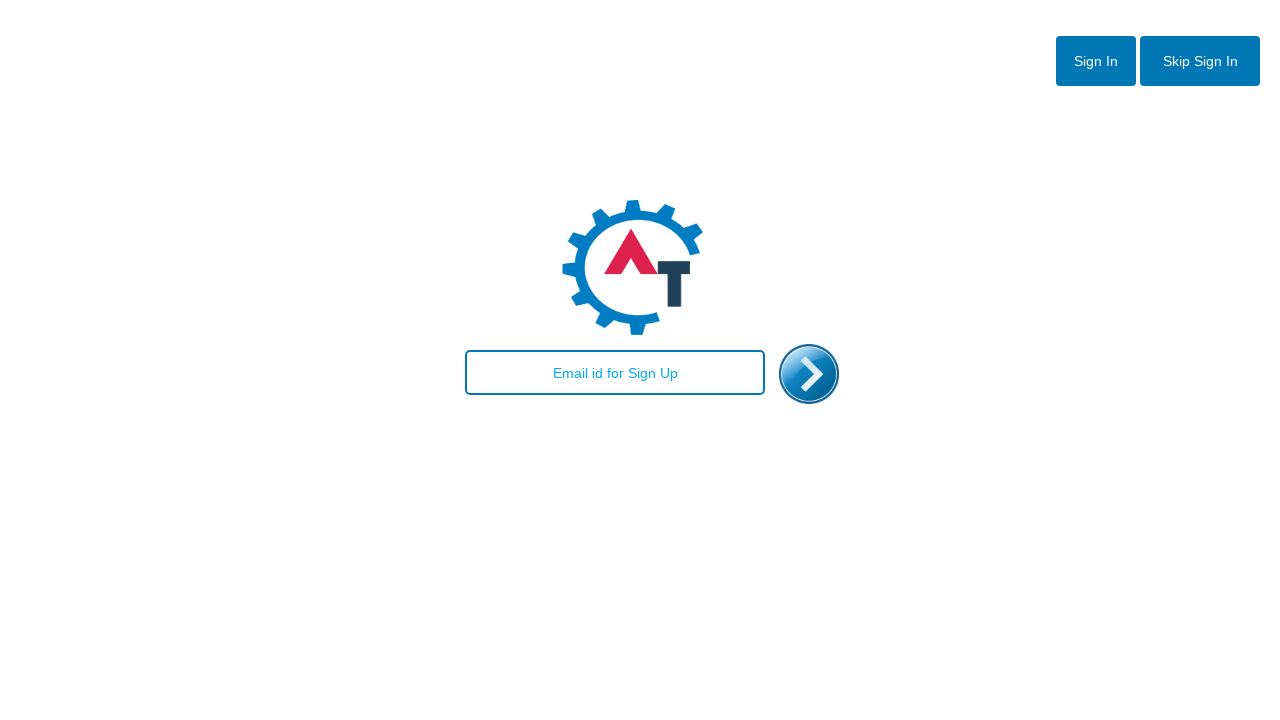

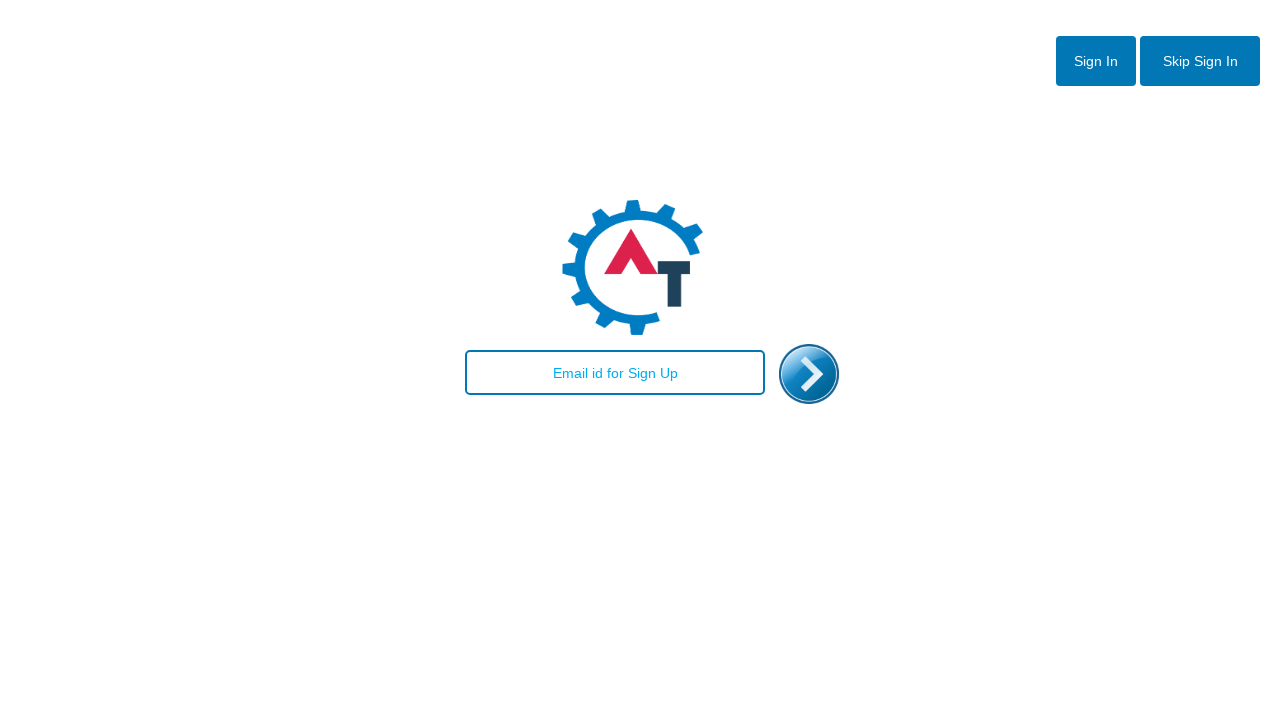